Tests relative locator functionality by locating and interacting with password input field below text input

Starting URL: https://www.selenium.dev/selenium/web/web-form.html

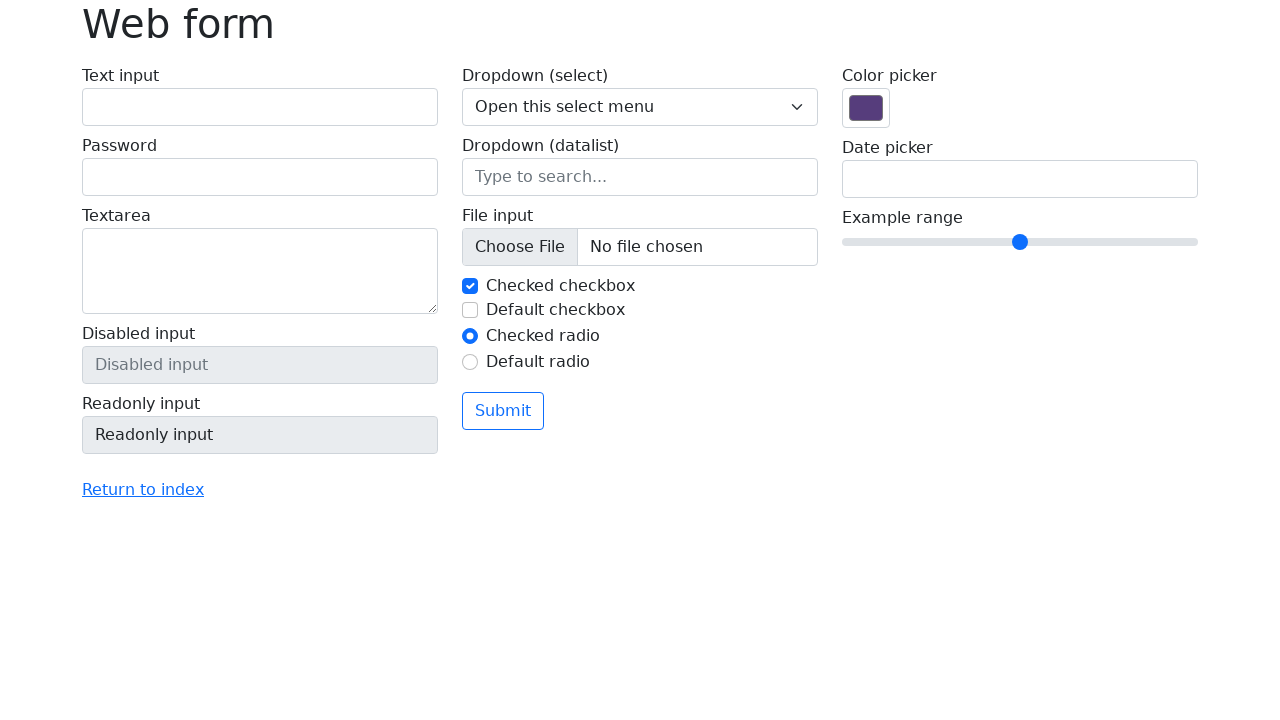

Waited for text input field with id 'my-text-id' to load
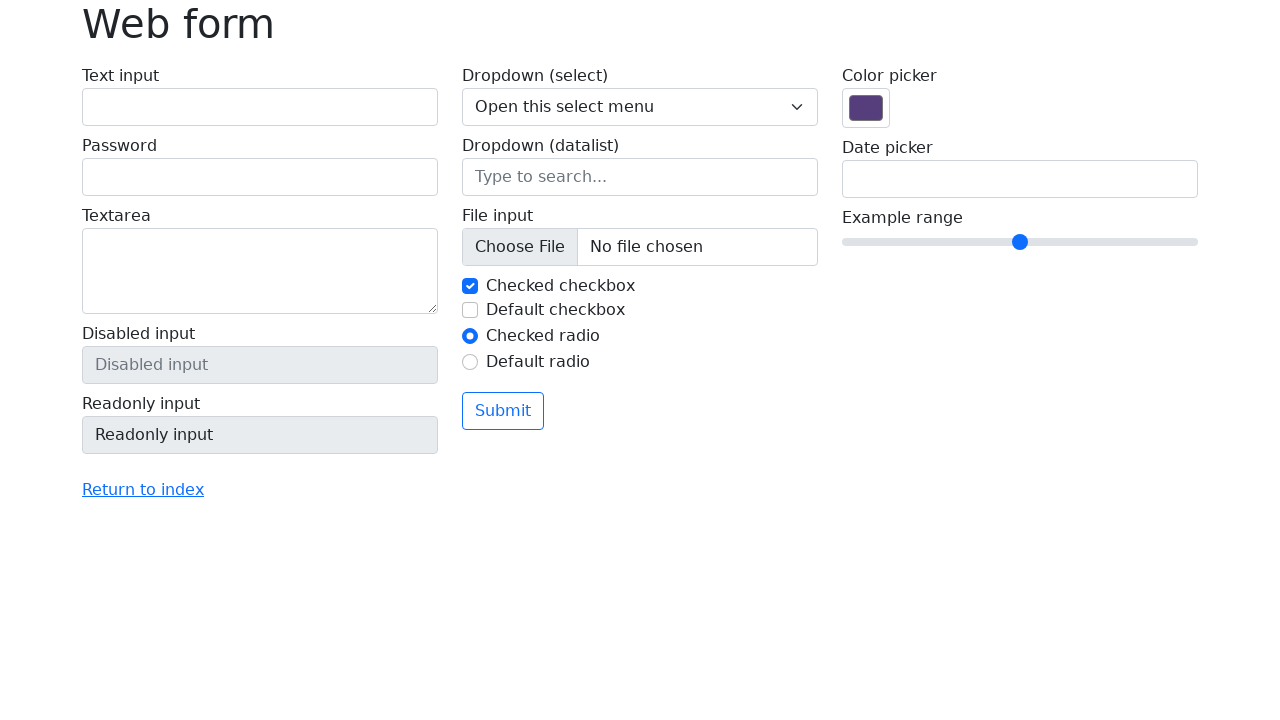

Filled text input field with 'sample text' on #my-text-id
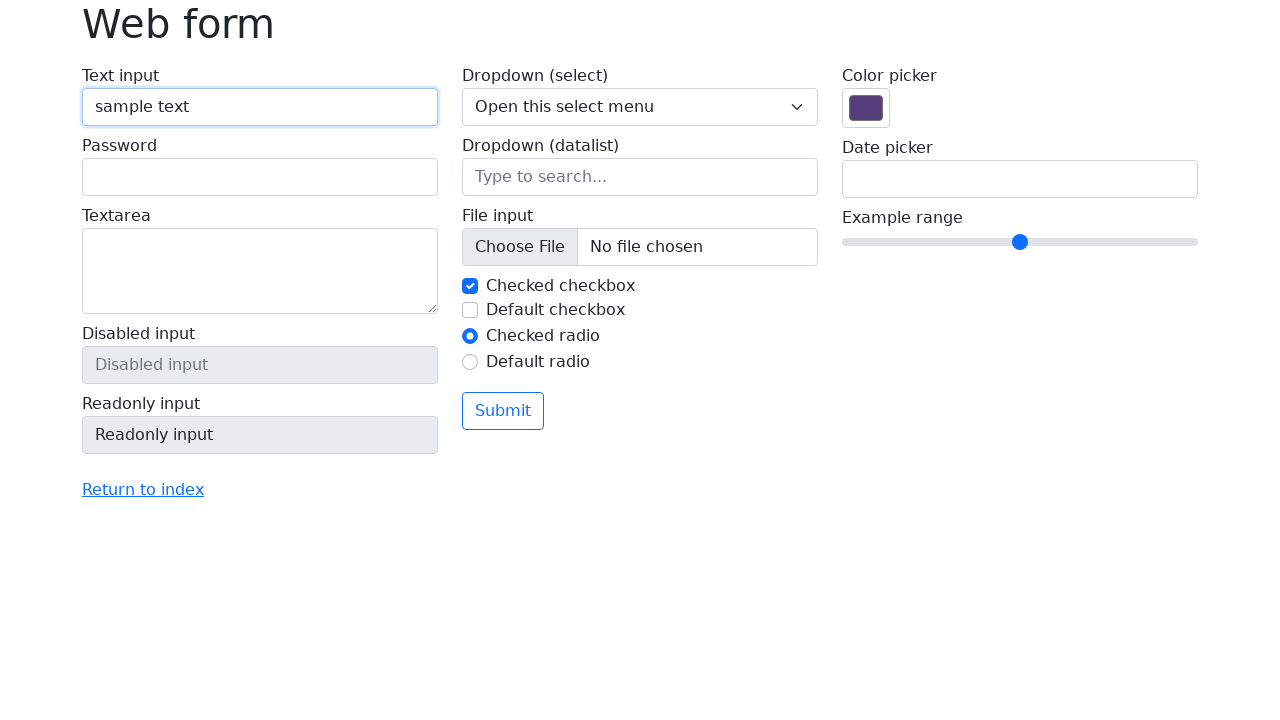

Filled password input field below text input with 'secretpass123' on input[type='password'][name='my-password']
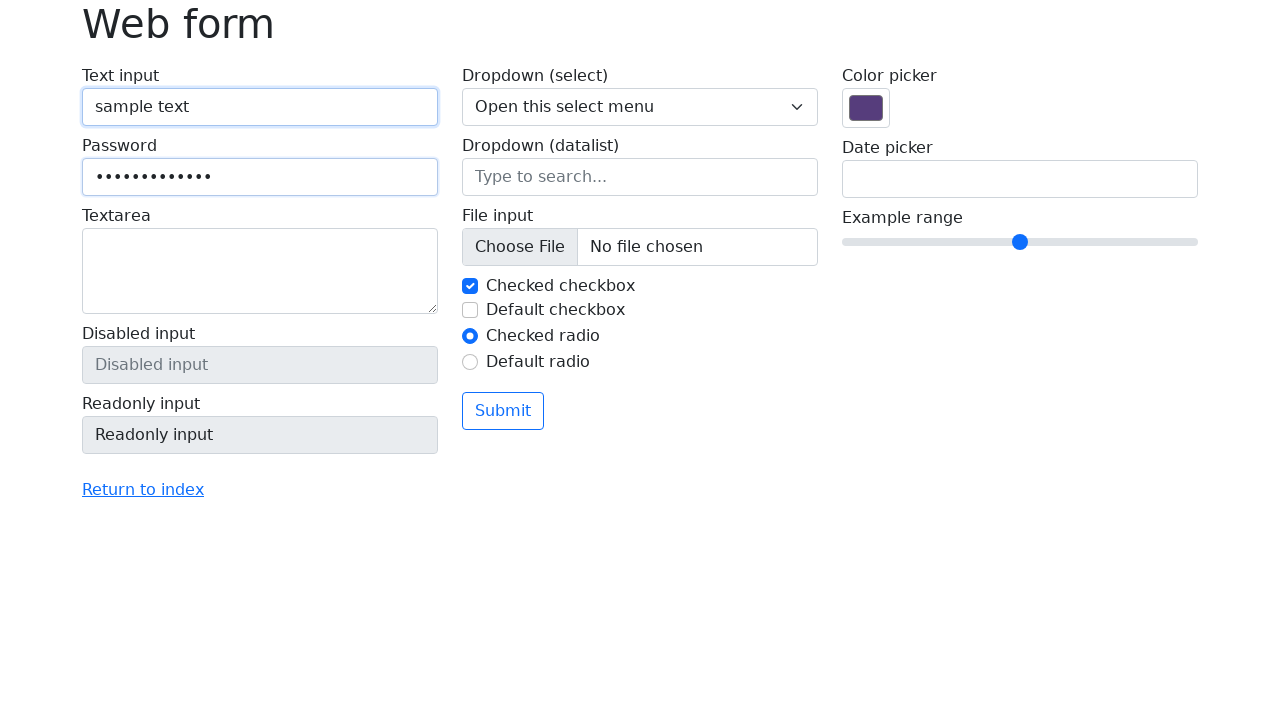

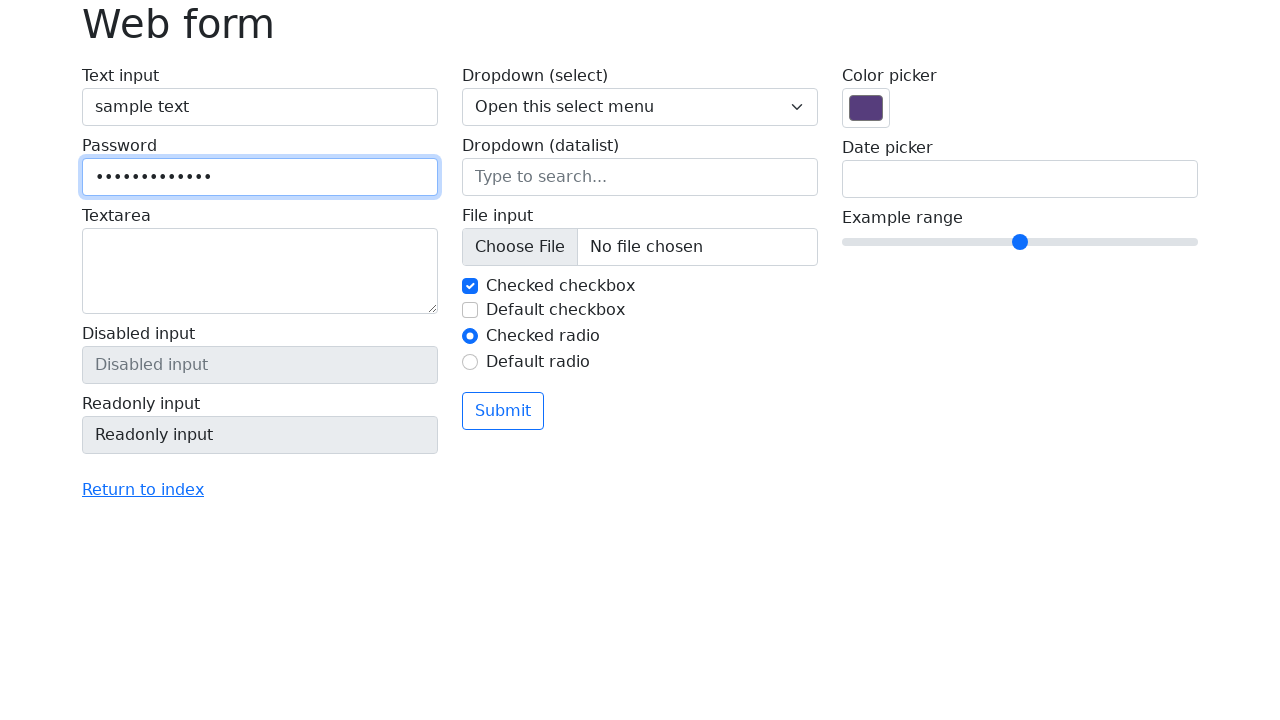